Tests JavaScript alert handling by triggering different types of alerts, accepting them, and entering text in prompt dialogs

Starting URL: https://the-internet.herokuapp.com/javascript_alerts

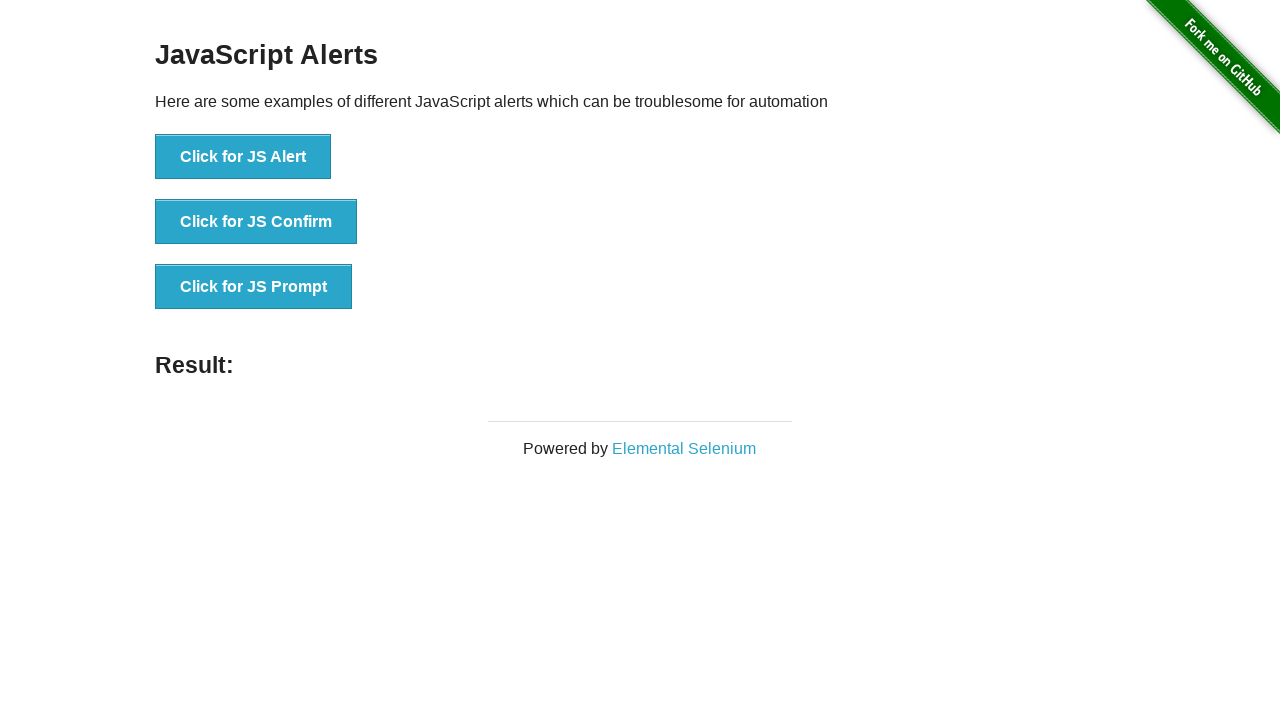

Clicked button to trigger JS Alert at (243, 157) on xpath=//button[text()='Click for JS Alert']
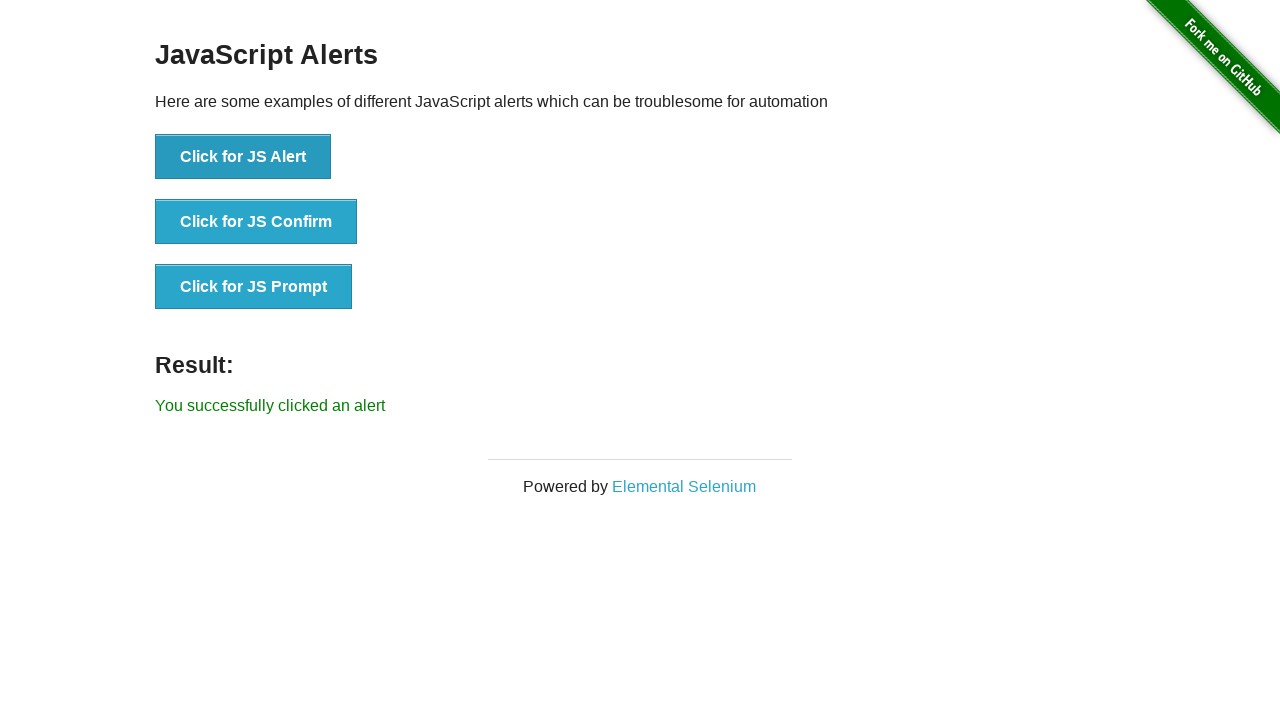

Set up dialog handler to accept alerts
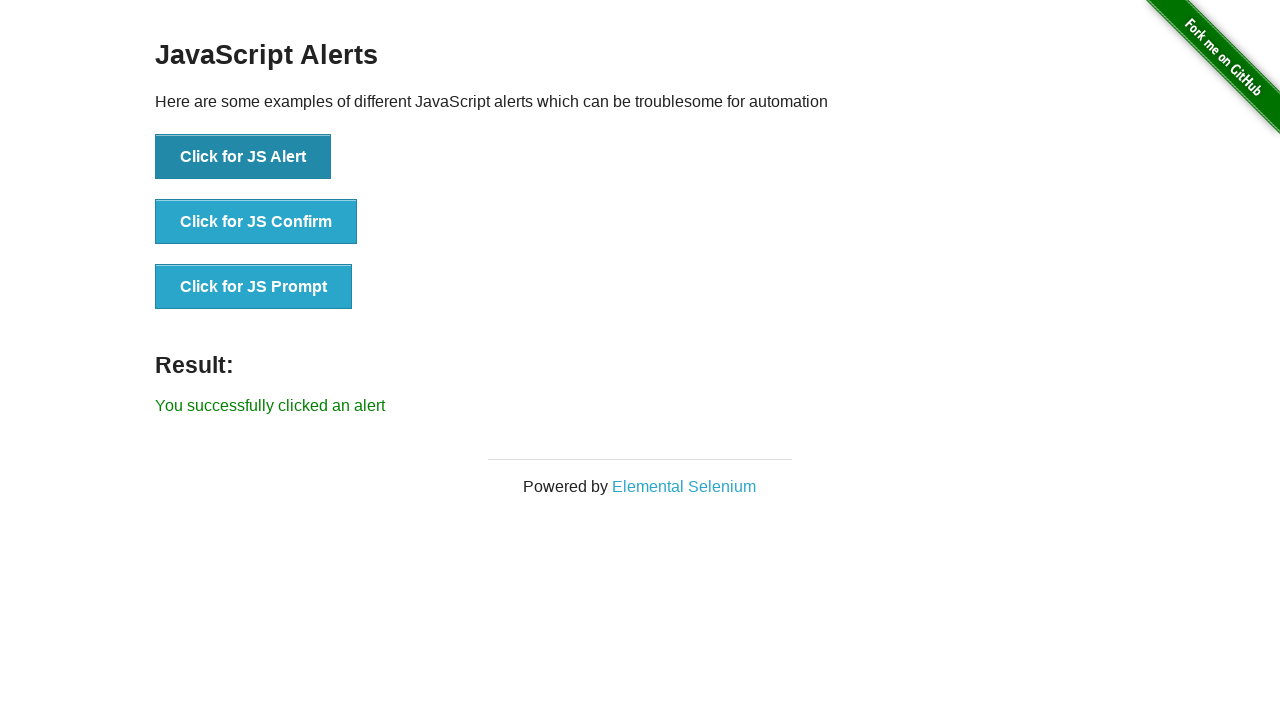

Clicked button to trigger JS Prompt at (254, 287) on xpath=//button[text()='Click for JS Prompt']
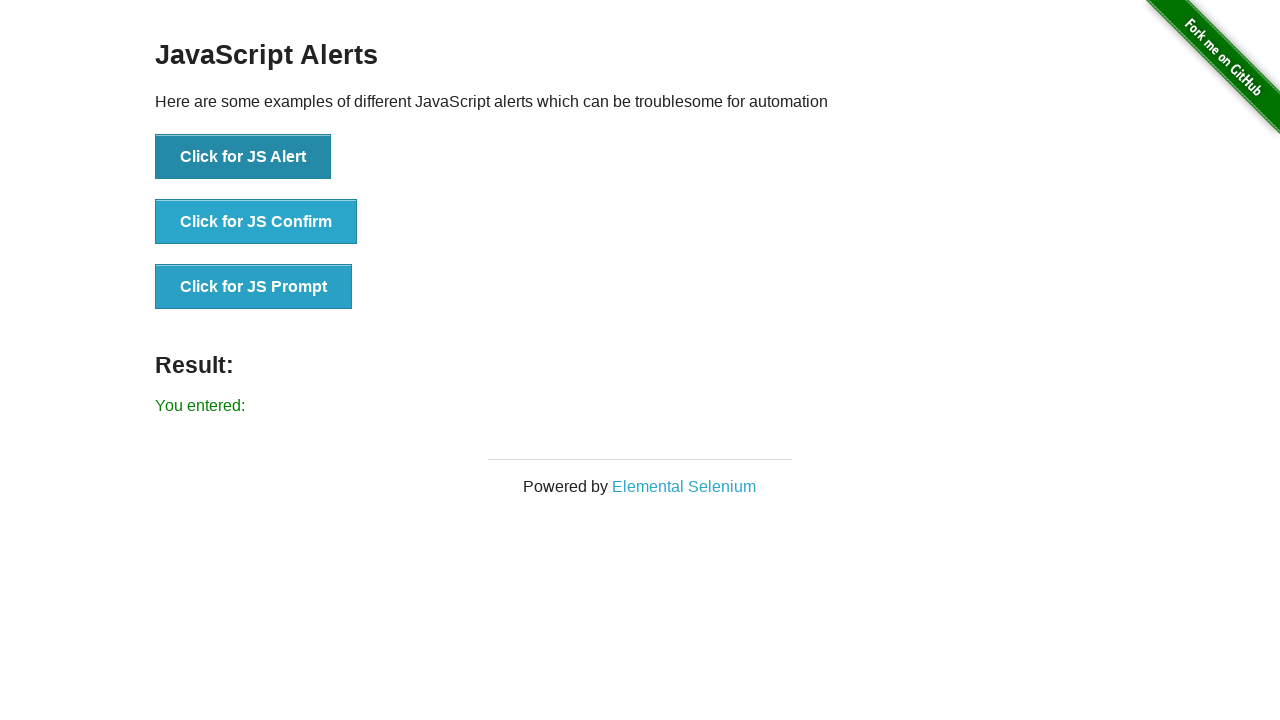

Set up dialog handler to enter 'Deepak' in prompt and accept
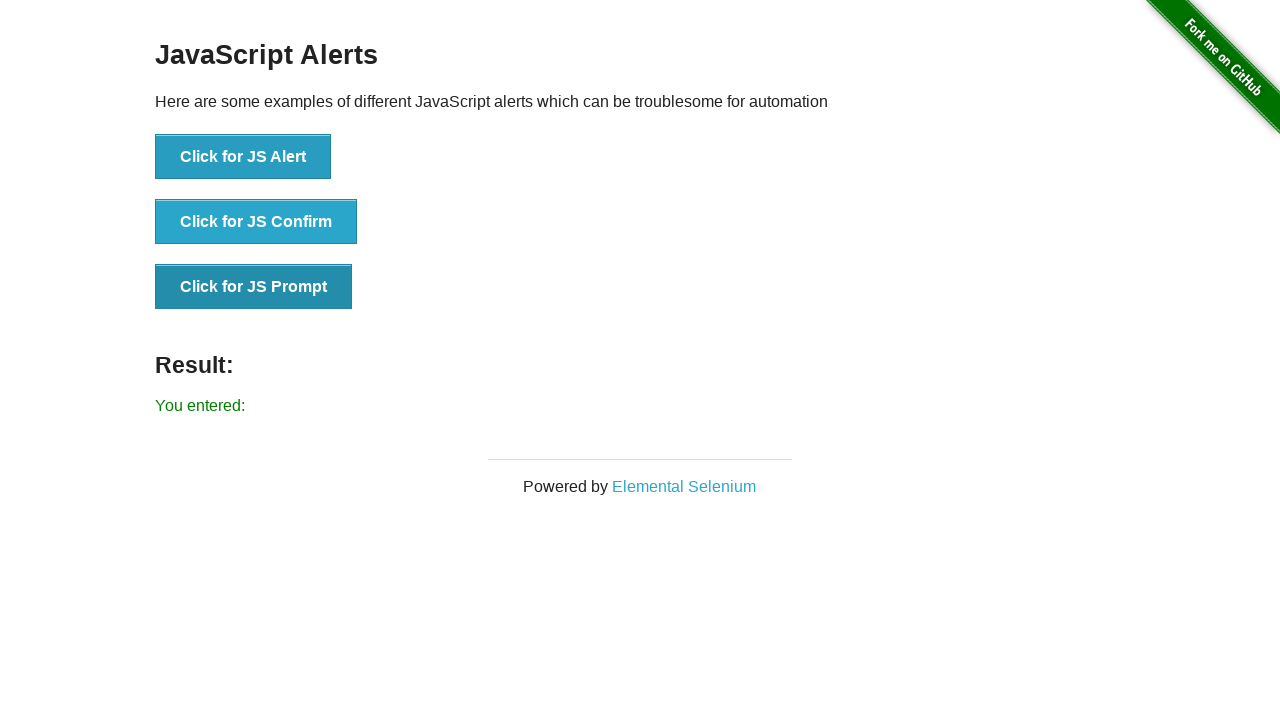

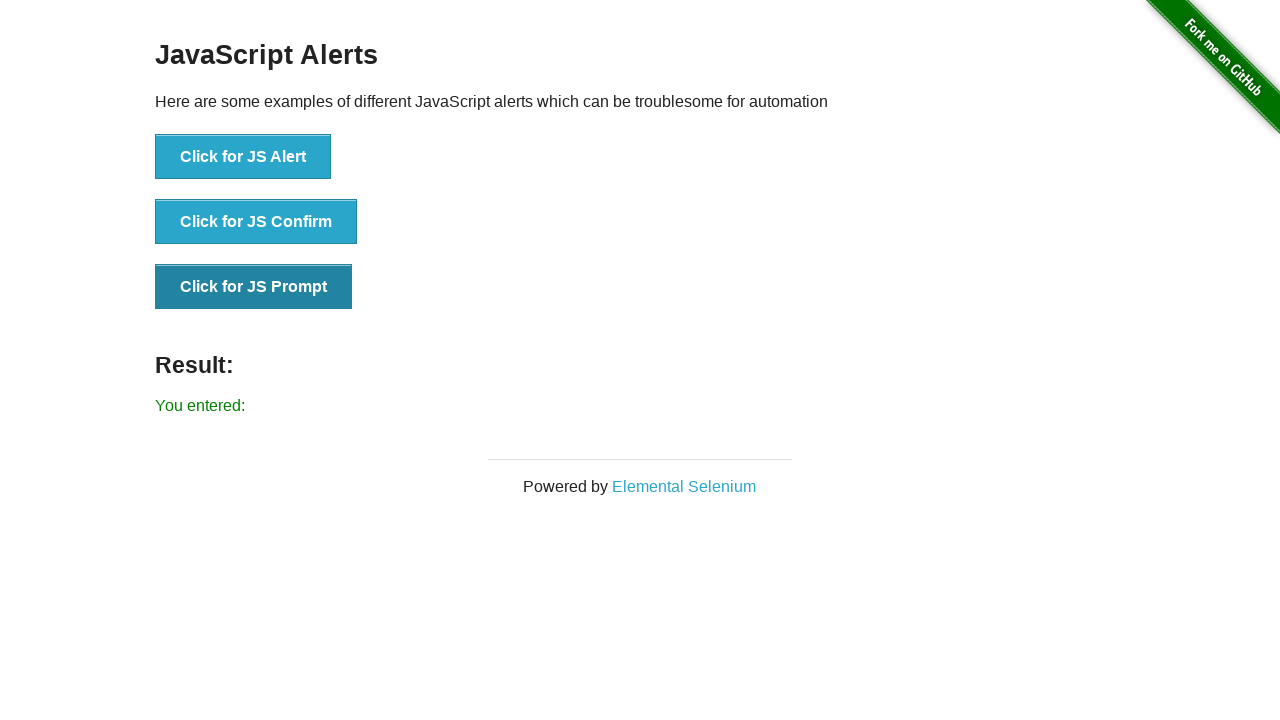